Tests XPath axes navigation on a practice page by selecting checkboxes for specific users in a table and retrieving their details

Starting URL: https://selectorshub.com/xpath-practice-page/

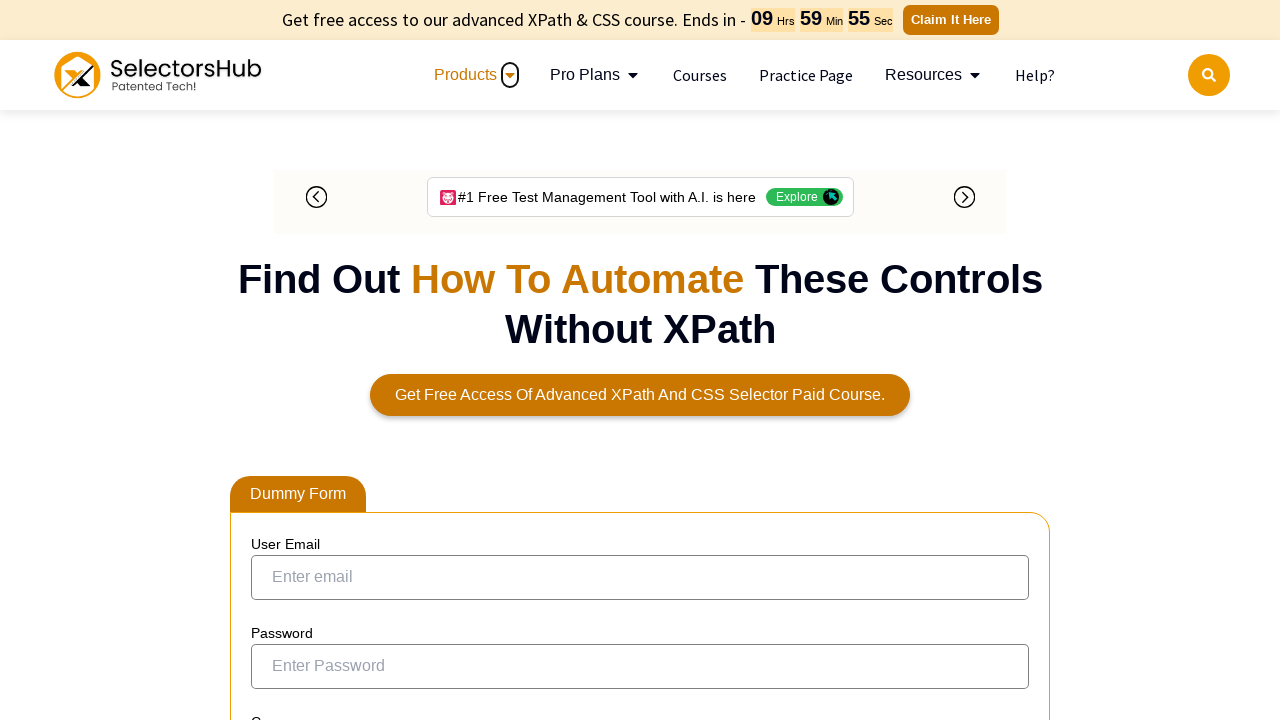

Clicked checkbox for Joe.Root using XPath axes navigation at (274, 353) on xpath=//a[text()='Joe.Root']/parent::td/preceding-sibling::td/input[@type='check
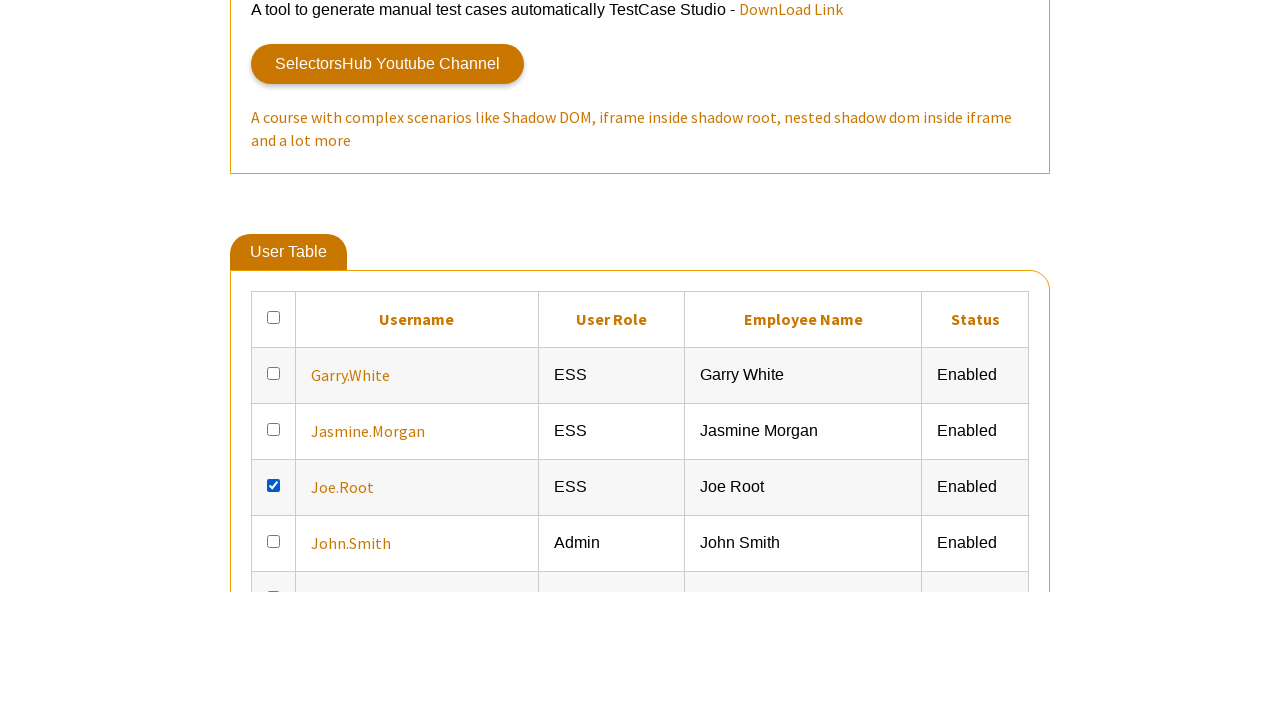

Clicked checkbox for Jasmine.Morgan using XPath axes navigation at (274, 665) on xpath=//a[text()='Jasmine.Morgan']/parent::td/preceding-sibling::td/input[@type=
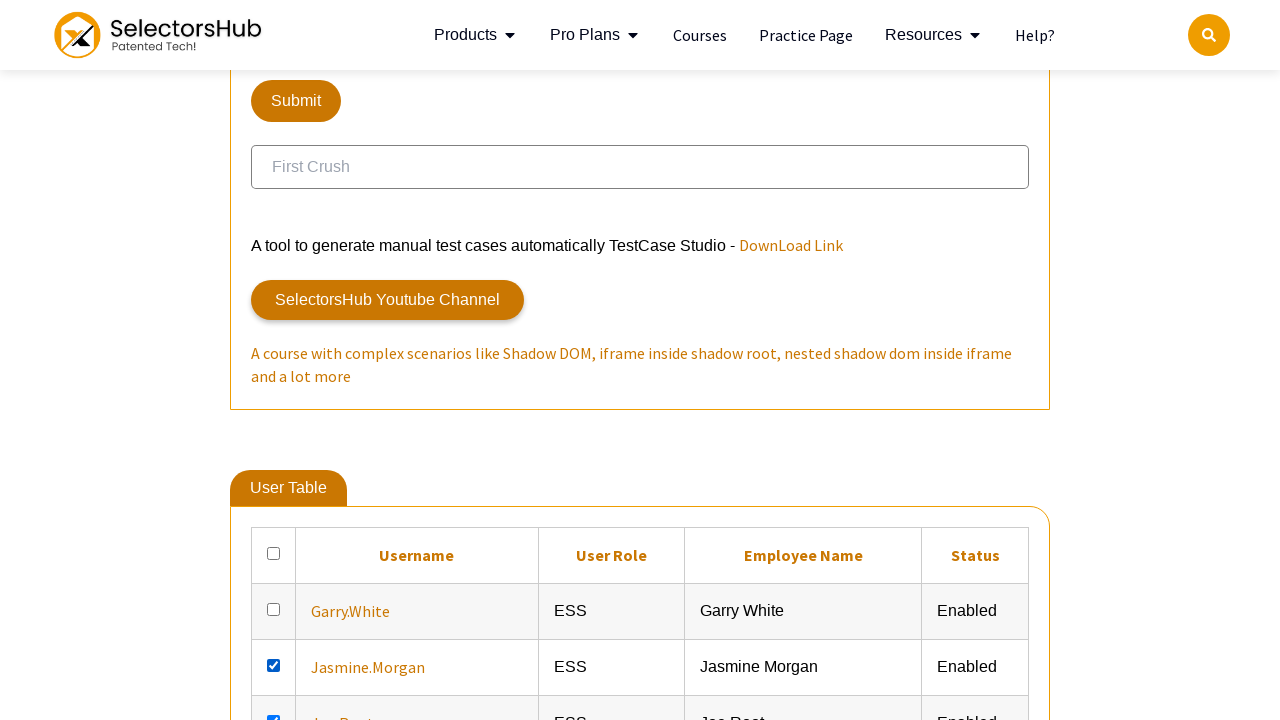

Retrieved user details for Joe.Root
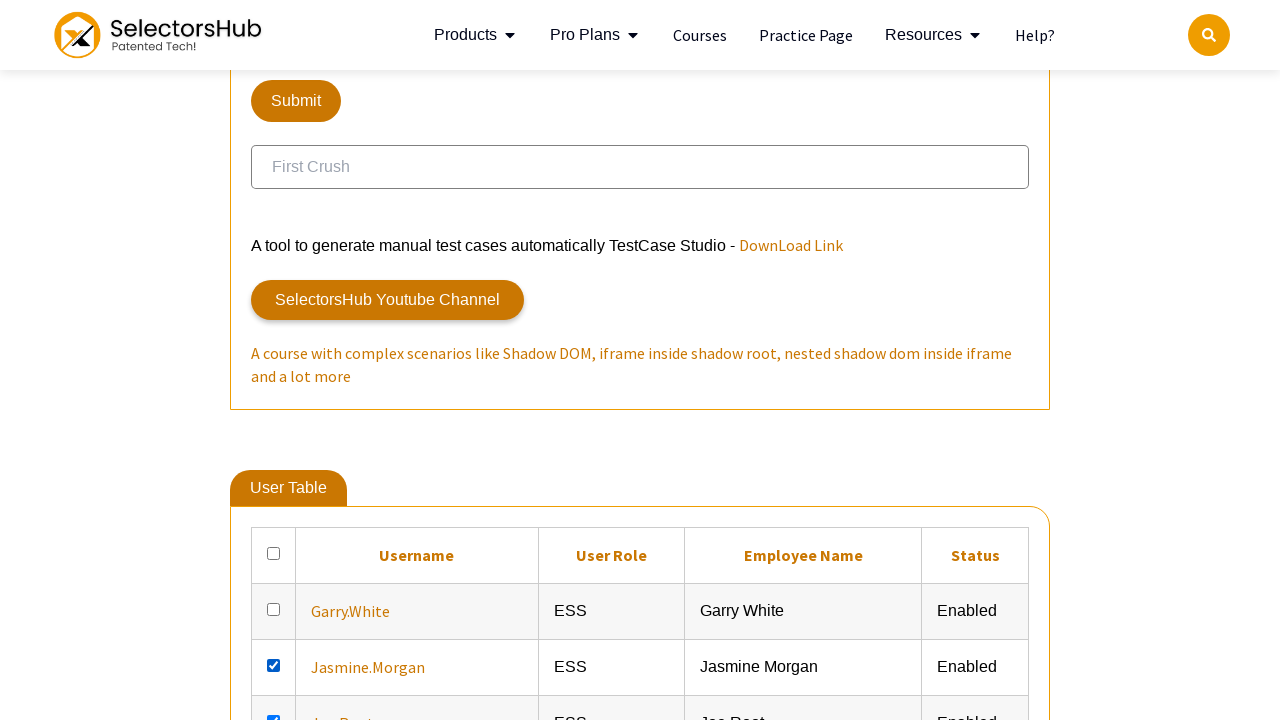

Retrieved user details for Jasmine.Morgan
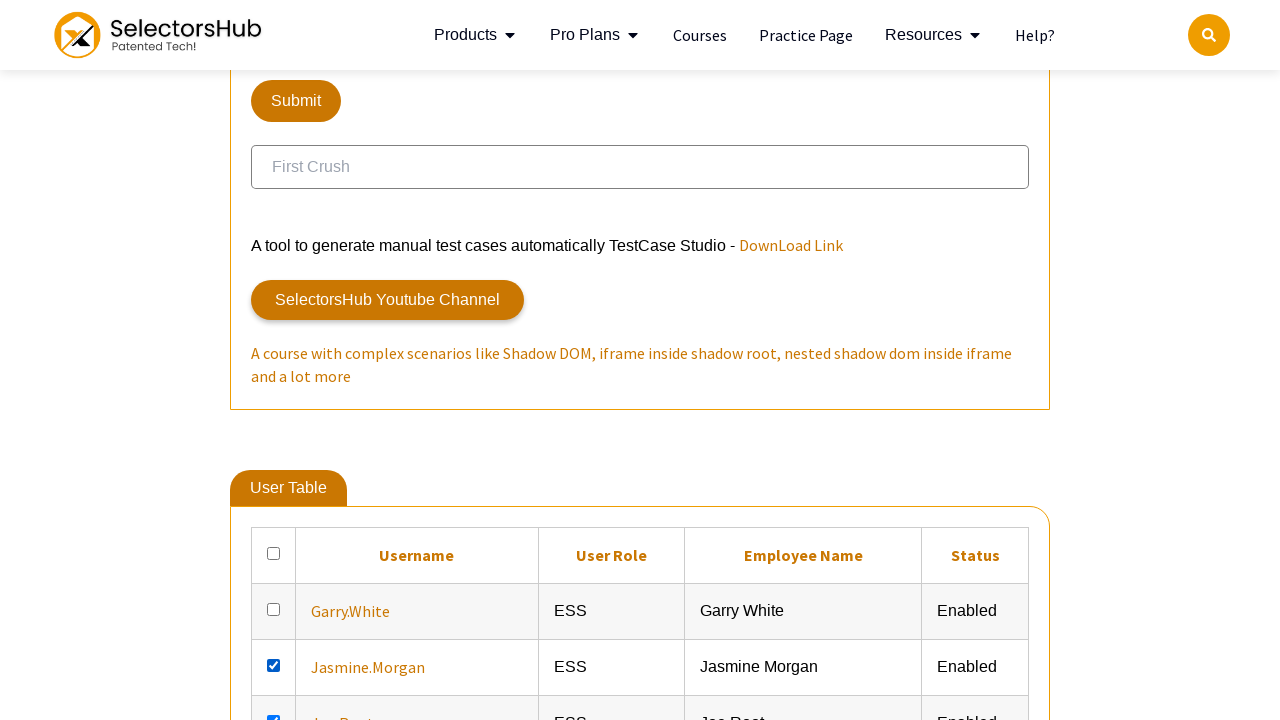

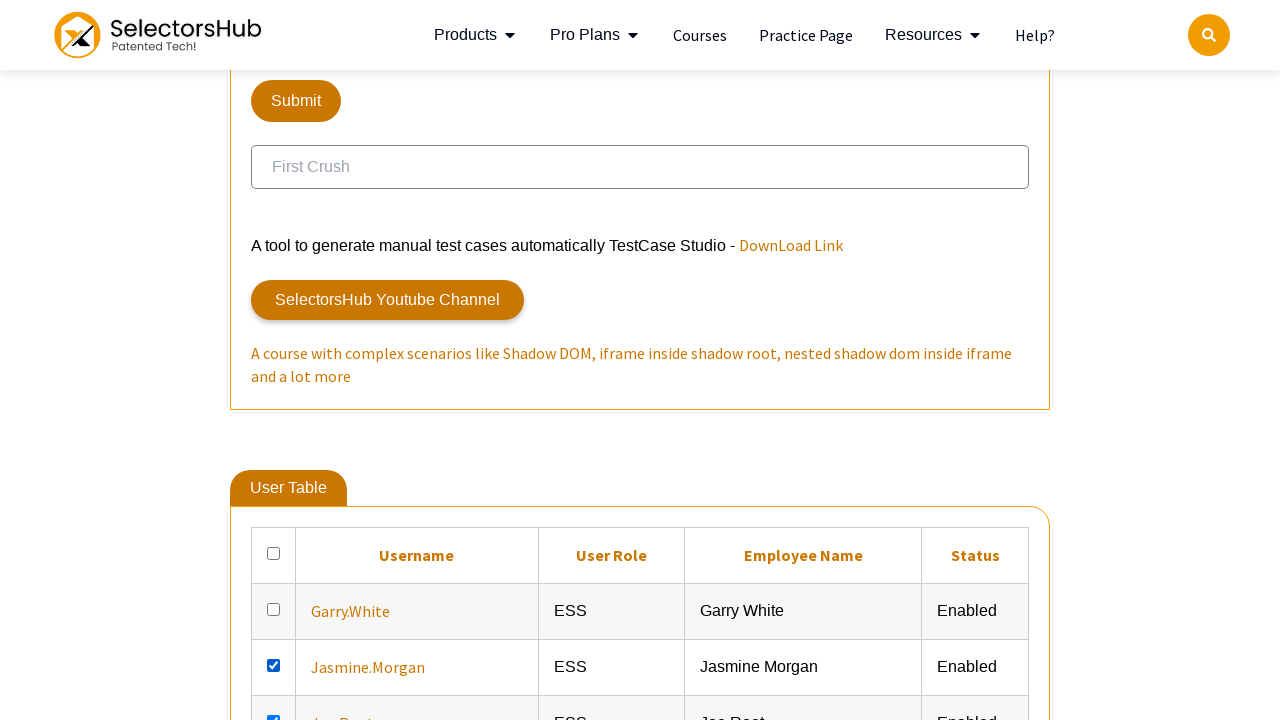